Tests that the Clear completed button is hidden when there are no completed items

Starting URL: https://demo.playwright.dev/todomvc

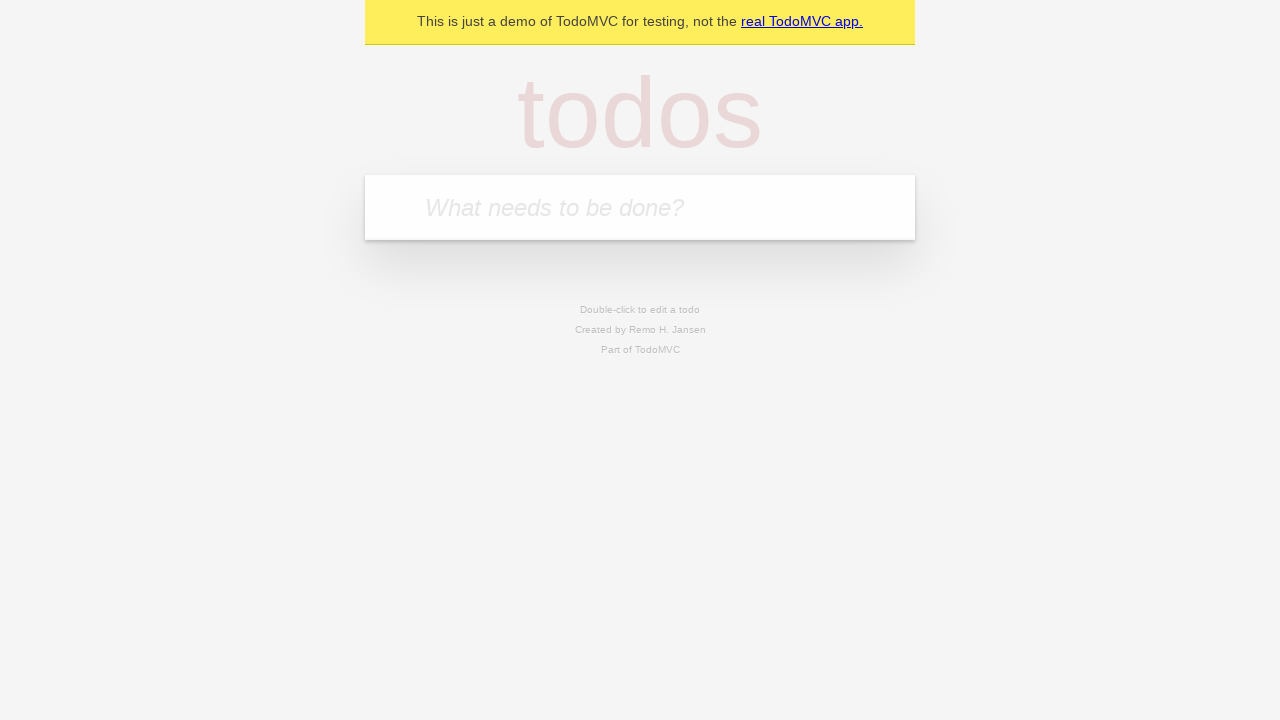

Filled input field with 'buy some cheese' on internal:attr=[placeholder="What needs to be done?"i]
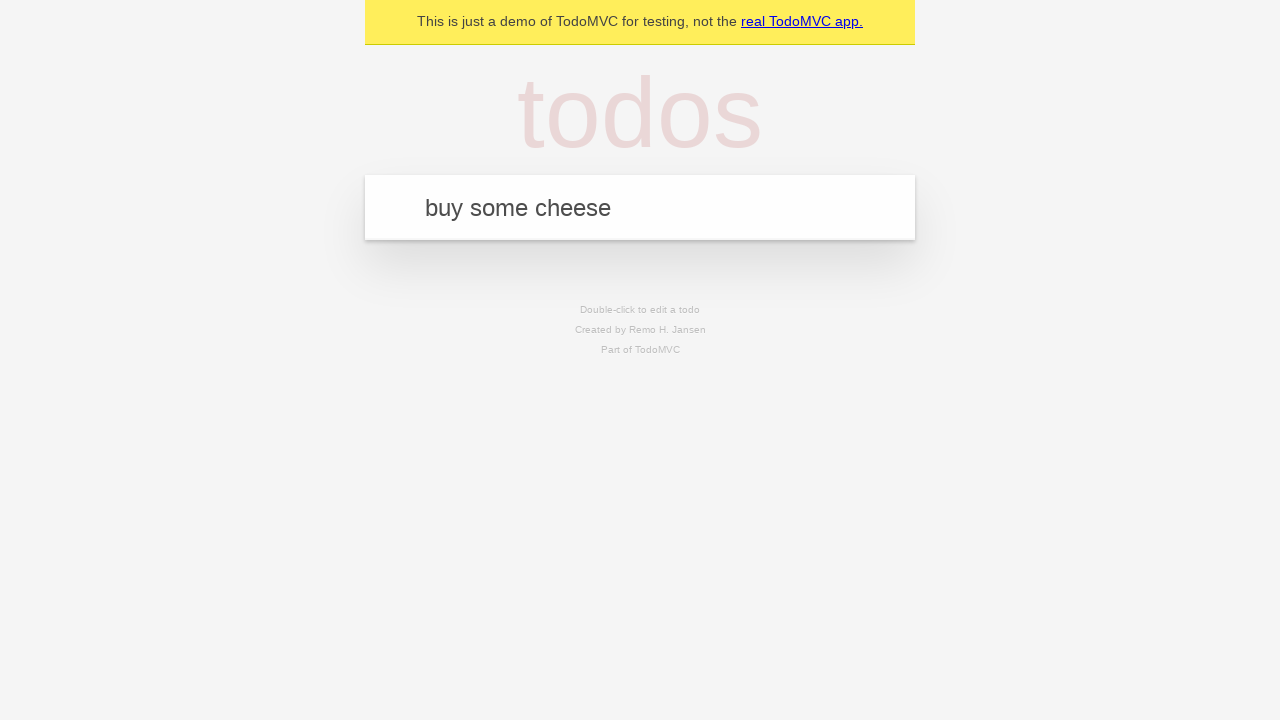

Pressed Enter to add first todo item on internal:attr=[placeholder="What needs to be done?"i]
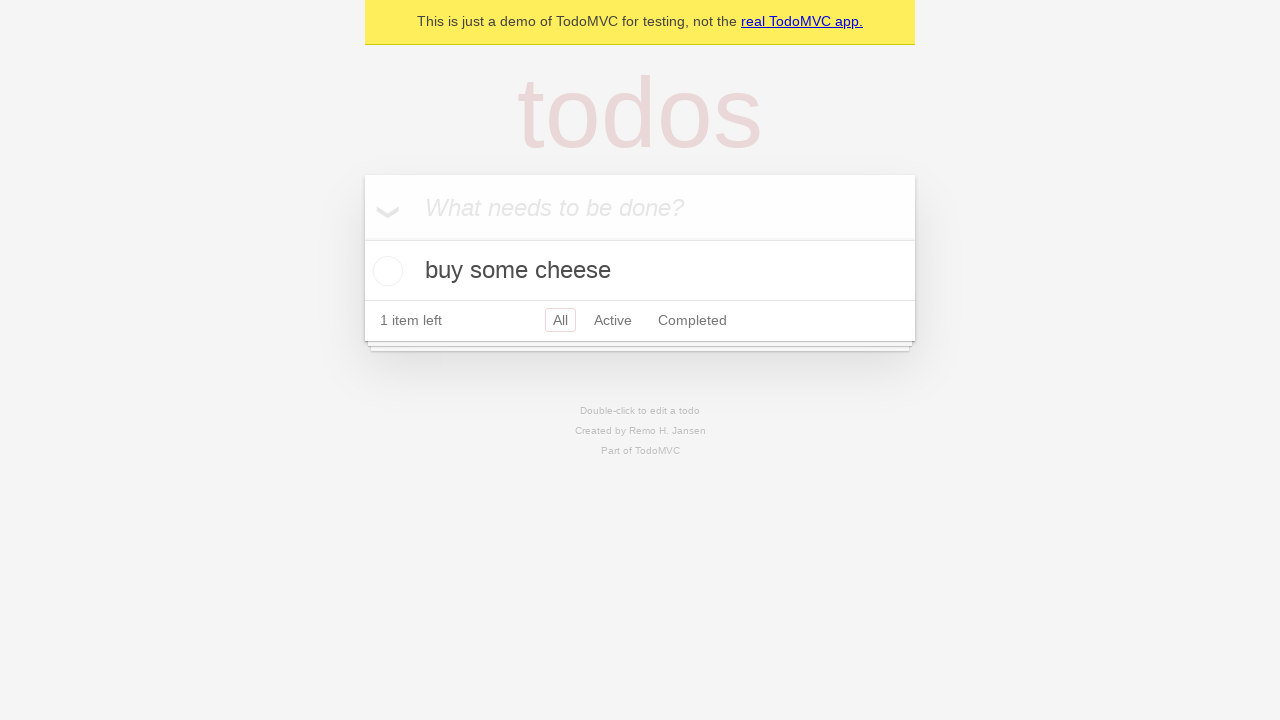

Filled input field with 'feed the cat' on internal:attr=[placeholder="What needs to be done?"i]
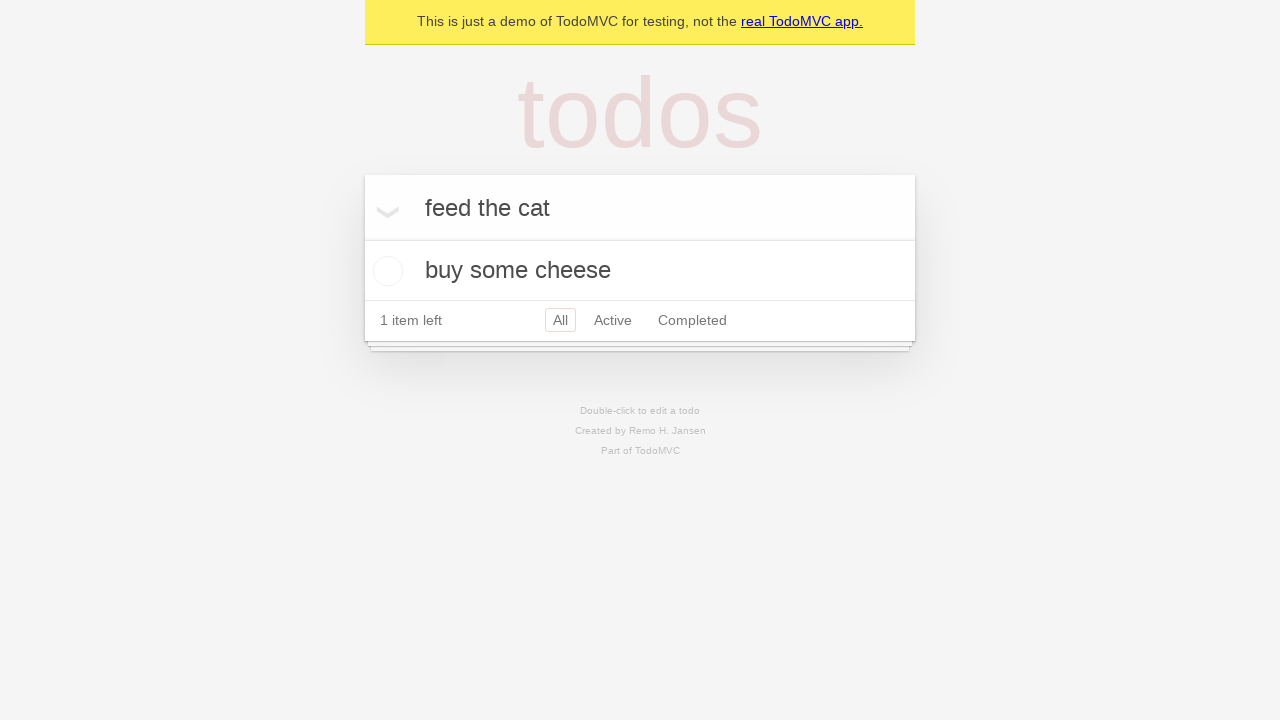

Pressed Enter to add second todo item on internal:attr=[placeholder="What needs to be done?"i]
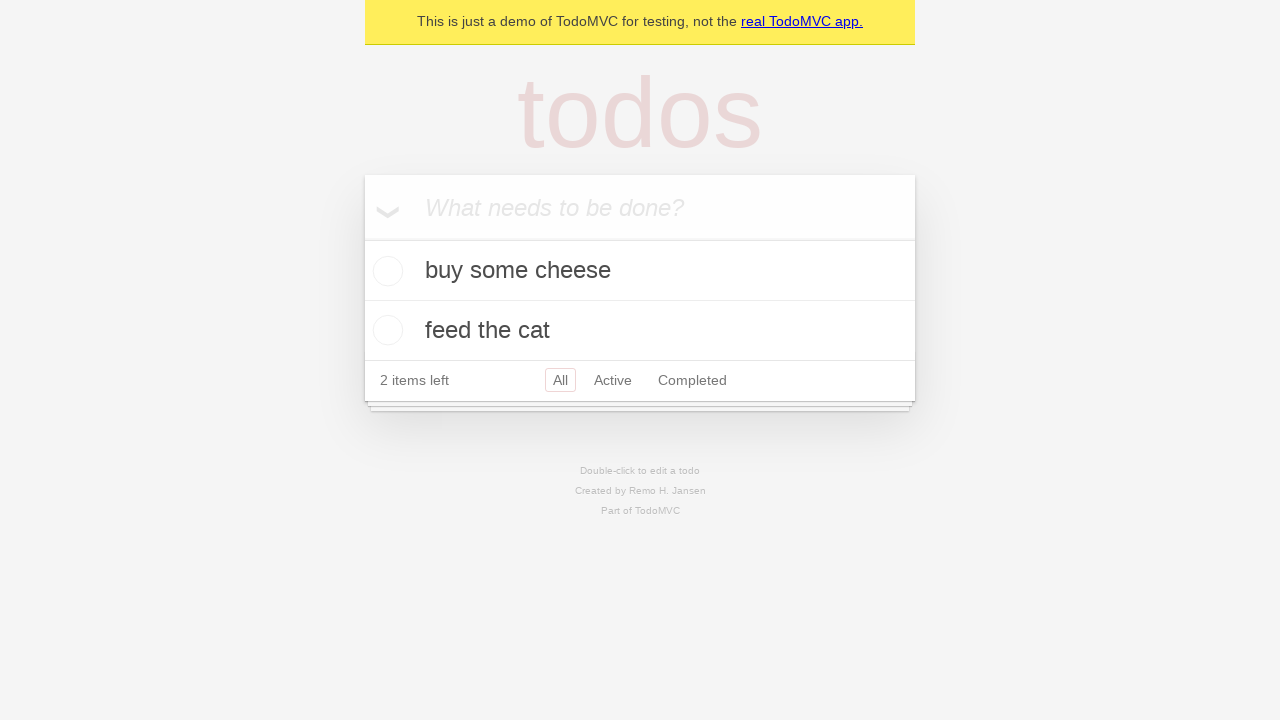

Filled input field with 'book a doctors appointment' on internal:attr=[placeholder="What needs to be done?"i]
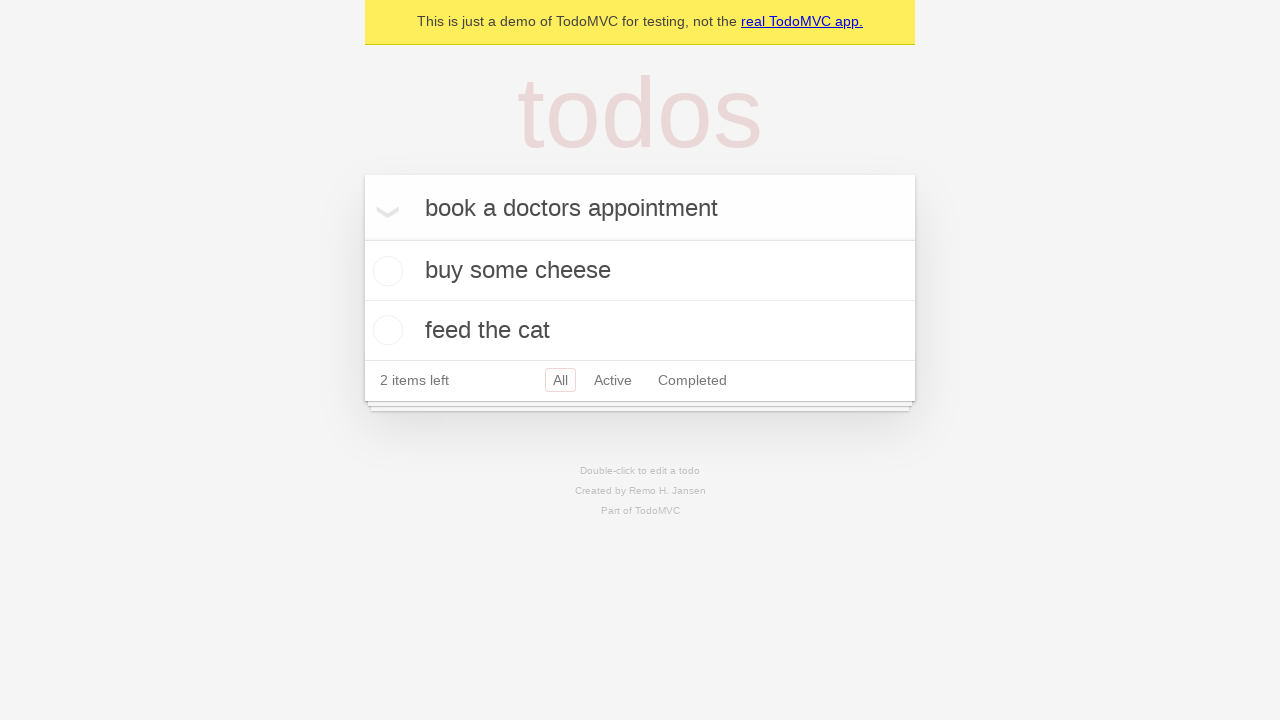

Pressed Enter to add third todo item on internal:attr=[placeholder="What needs to be done?"i]
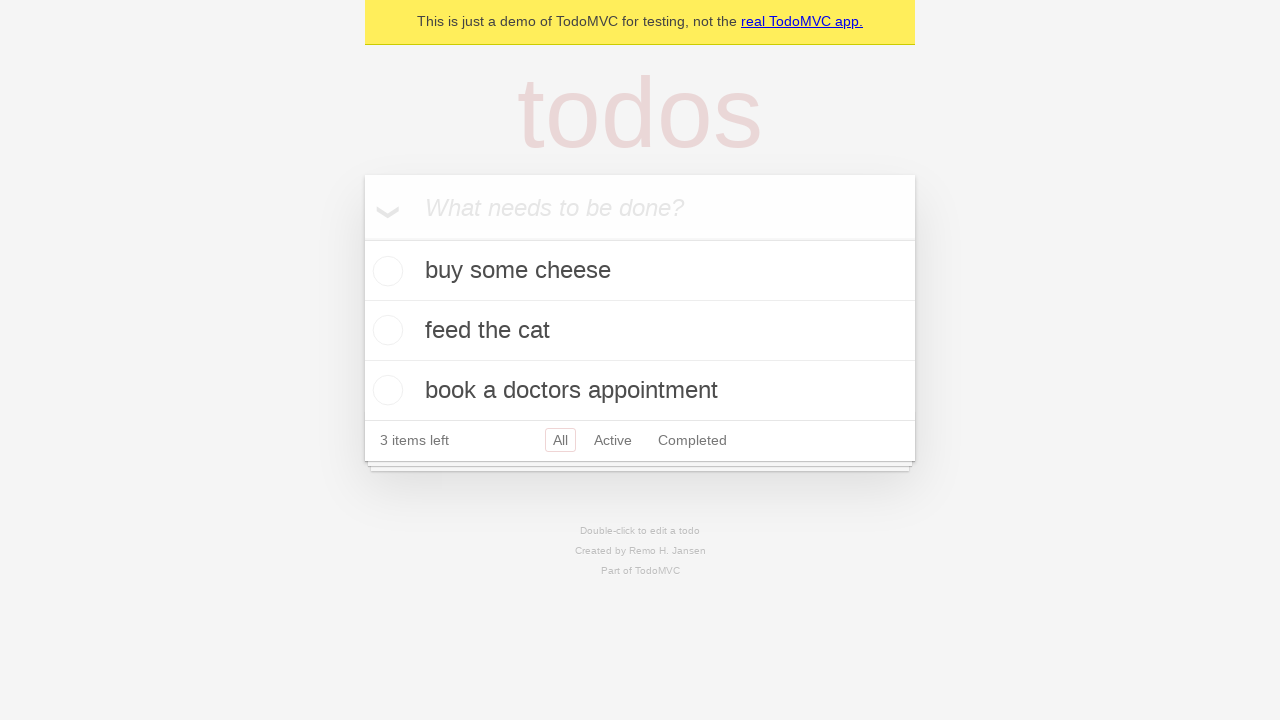

Checked the first todo item as completed at (385, 271) on .todo-list li .toggle >> nth=0
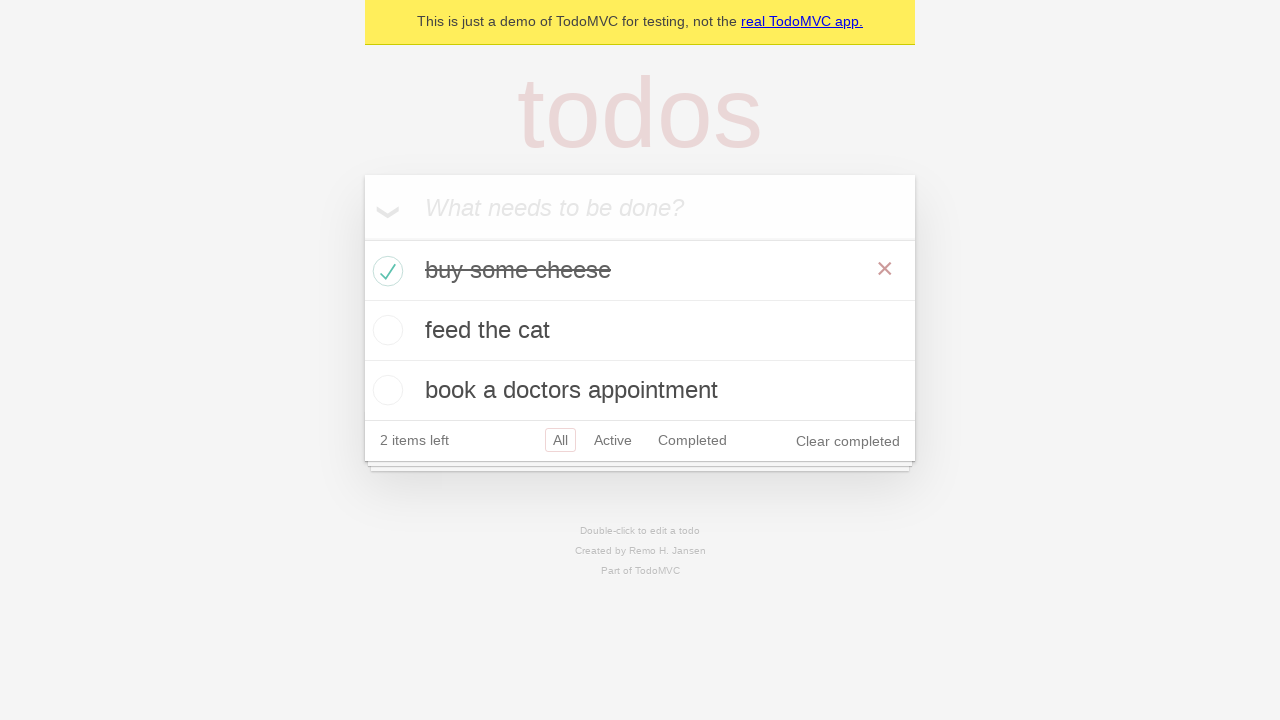

Clicked 'Clear completed' button to remove completed item at (848, 441) on internal:role=button[name="Clear completed"i]
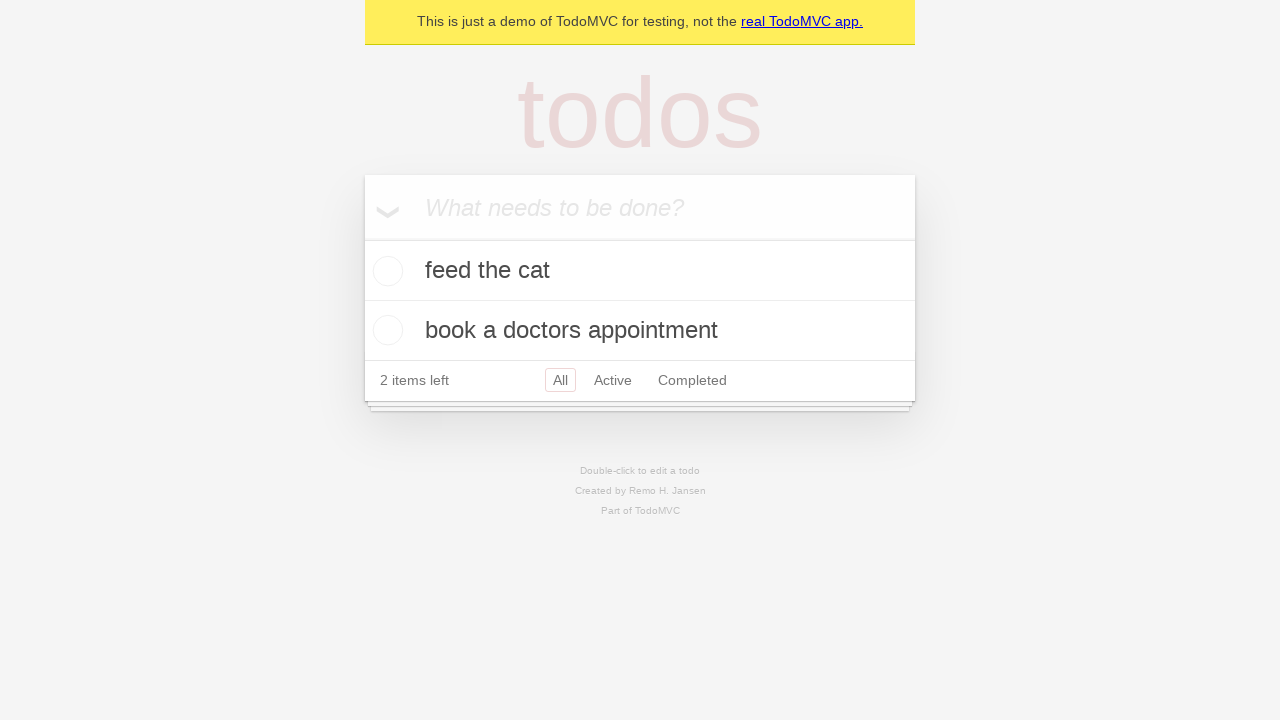

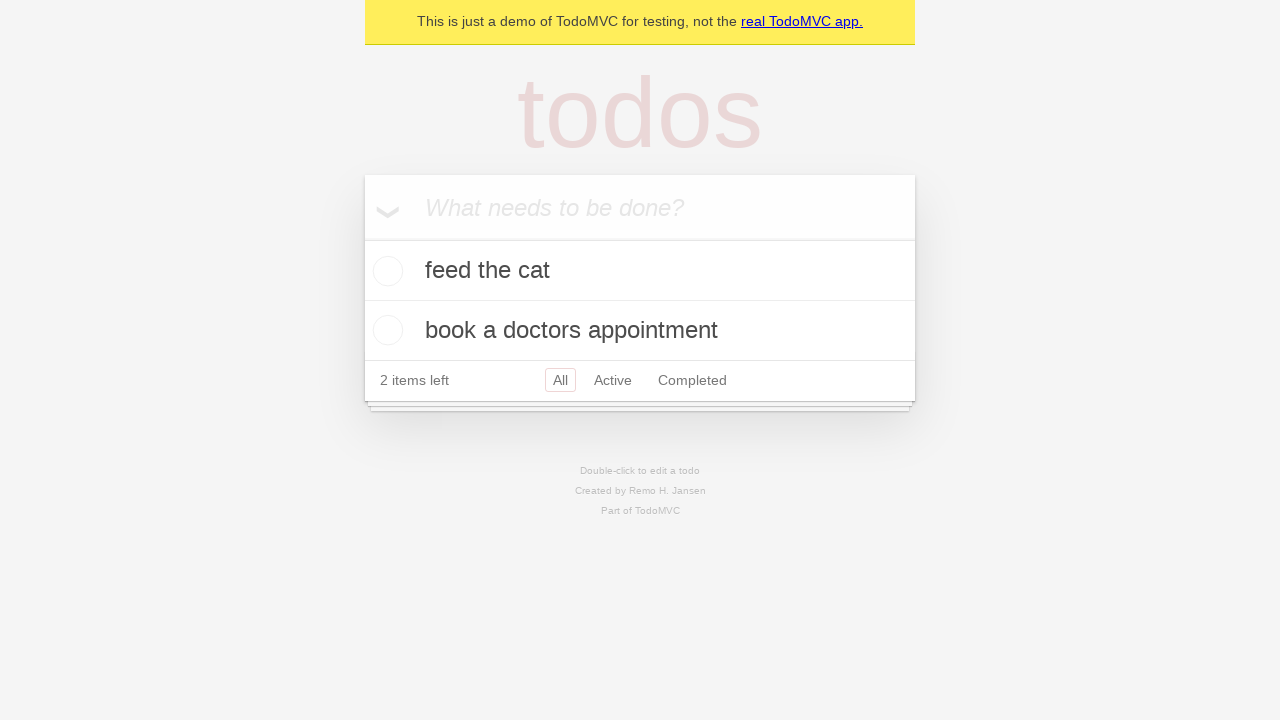